Tests if the "Lost your password" link is displayed on the login page and clicks it if present

Starting URL: https://www.techlearn.in/admin

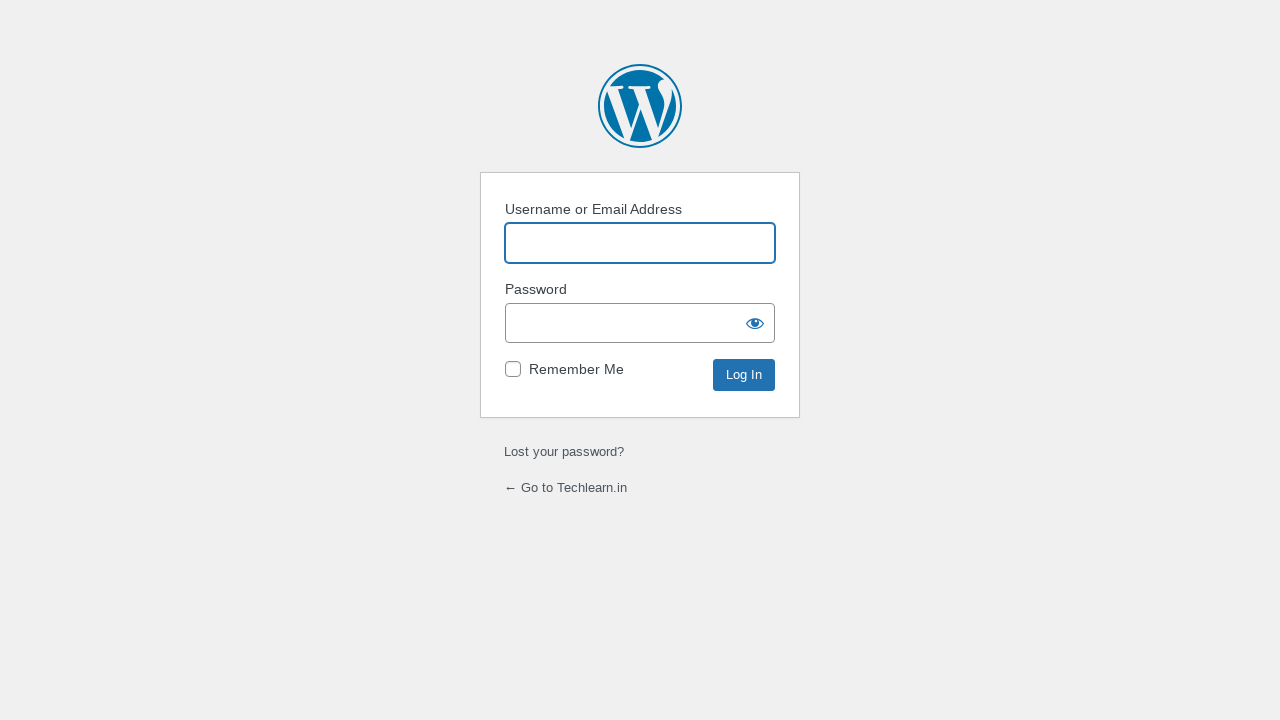

Located 'Lost your password' link element
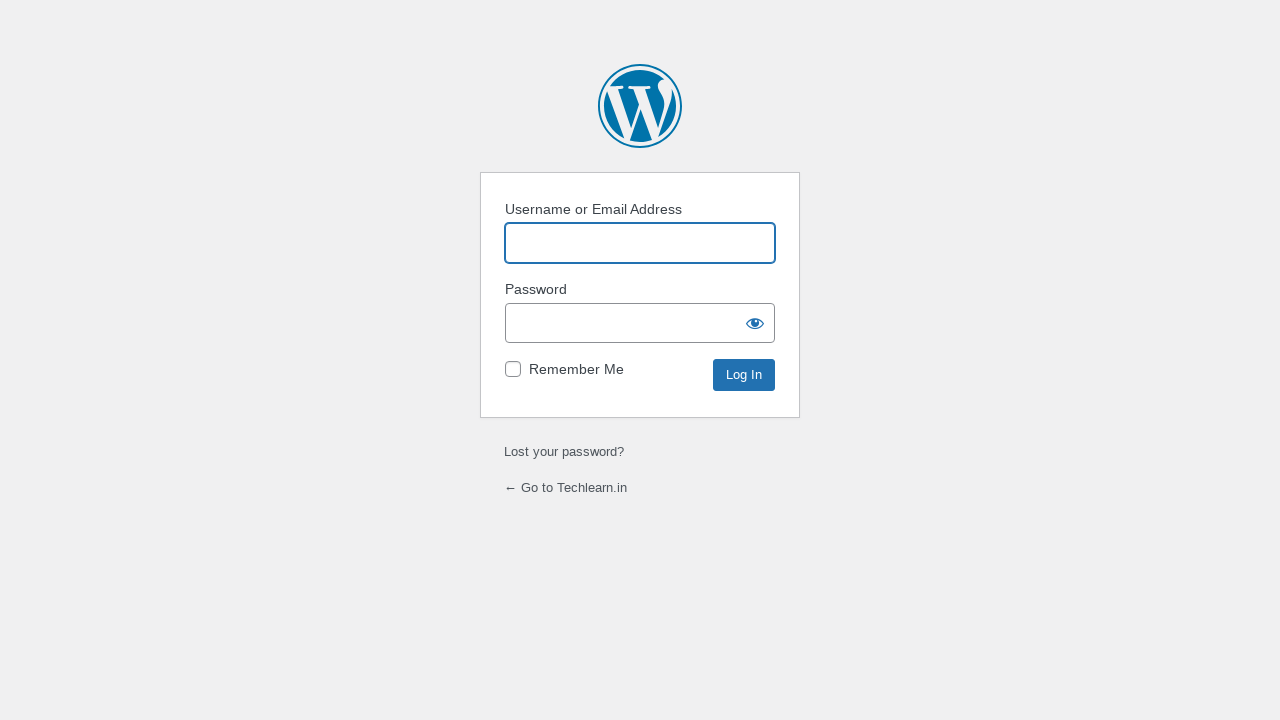

'Lost your password' link is displayed on login page
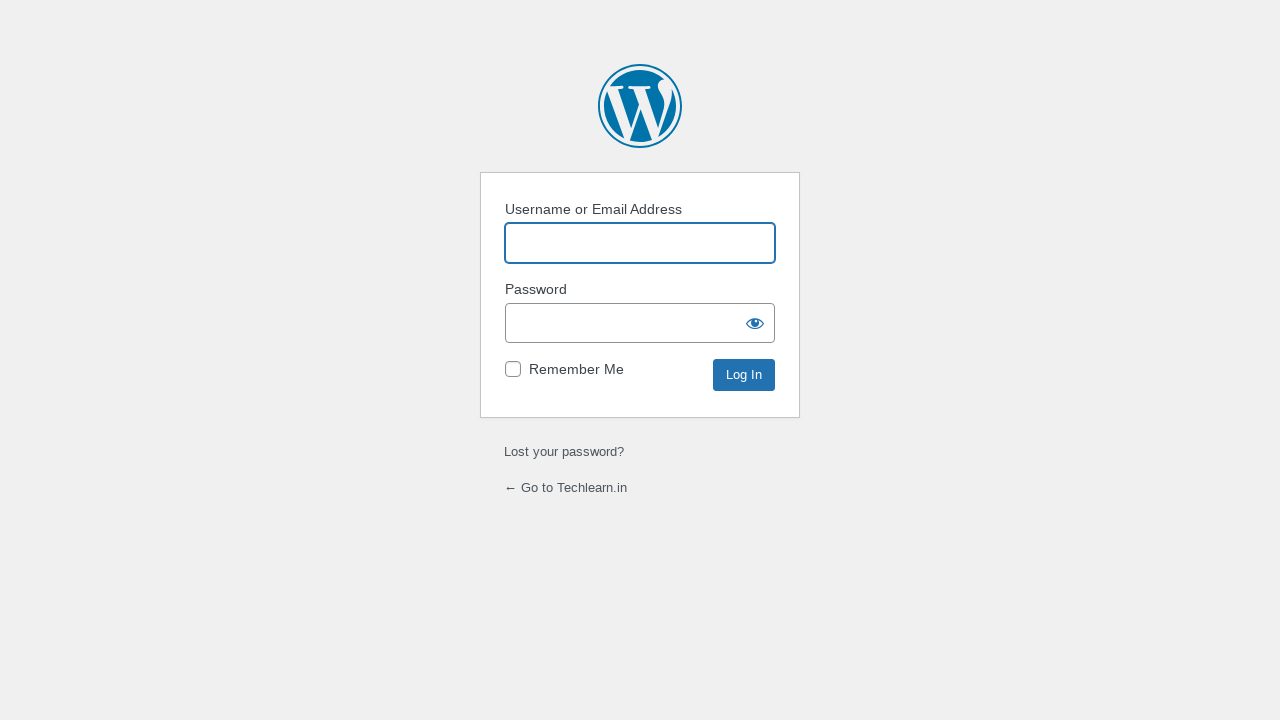

Clicked 'Lost your password' link at (564, 452) on //*[@id="nav"]/a
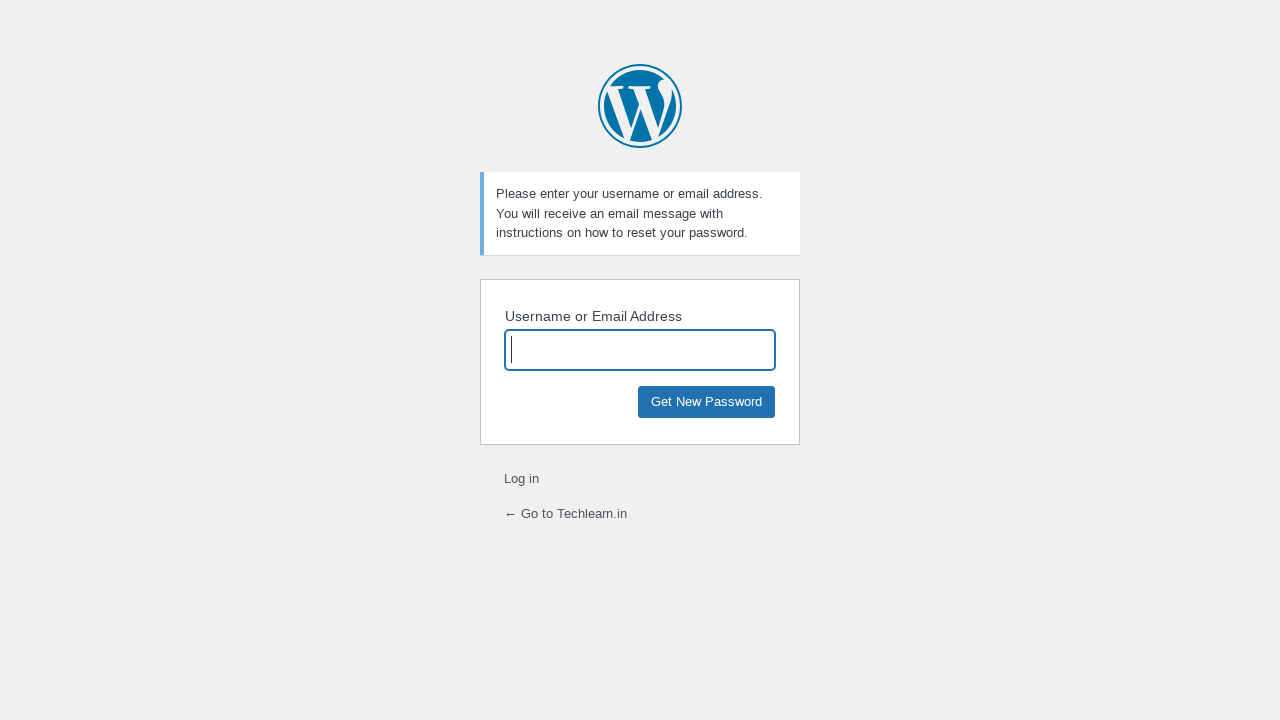

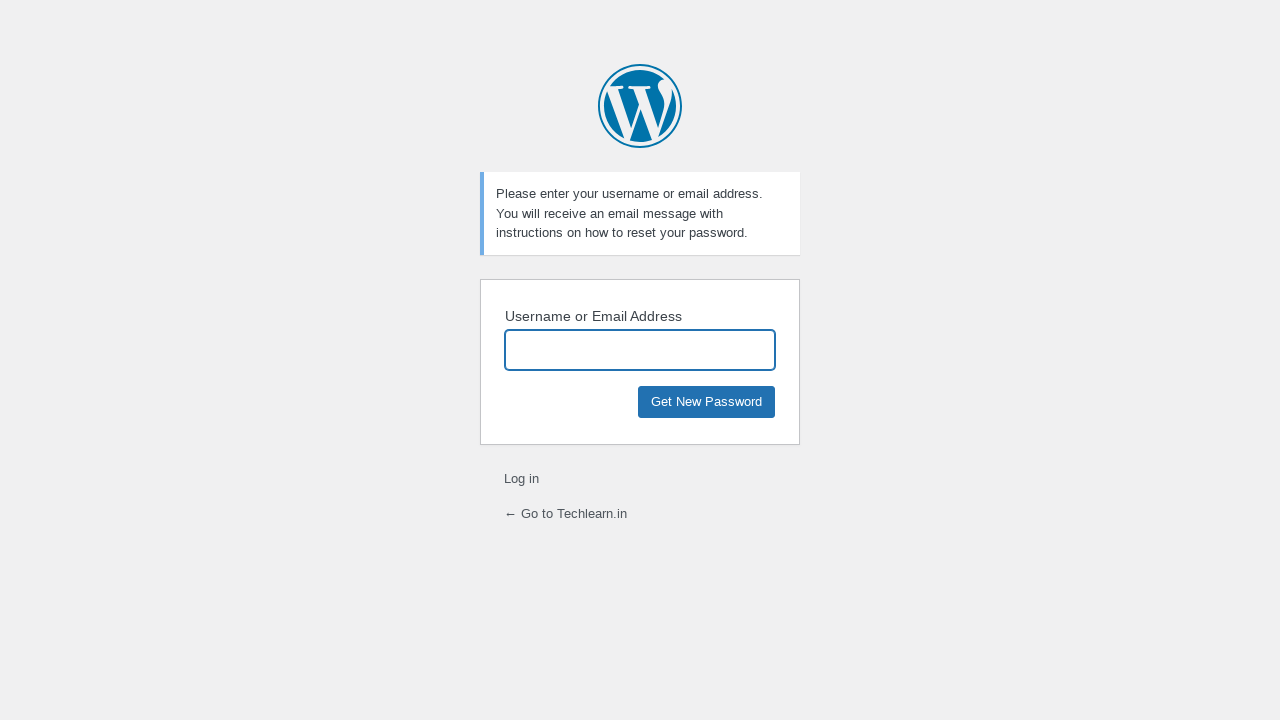